Navigates to the OrangeHRM demo login page and verifies the page loads by checking that the URL and title are accessible

Starting URL: https://opensource-demo.orangehrmlive.com/web/index.php/auth/login

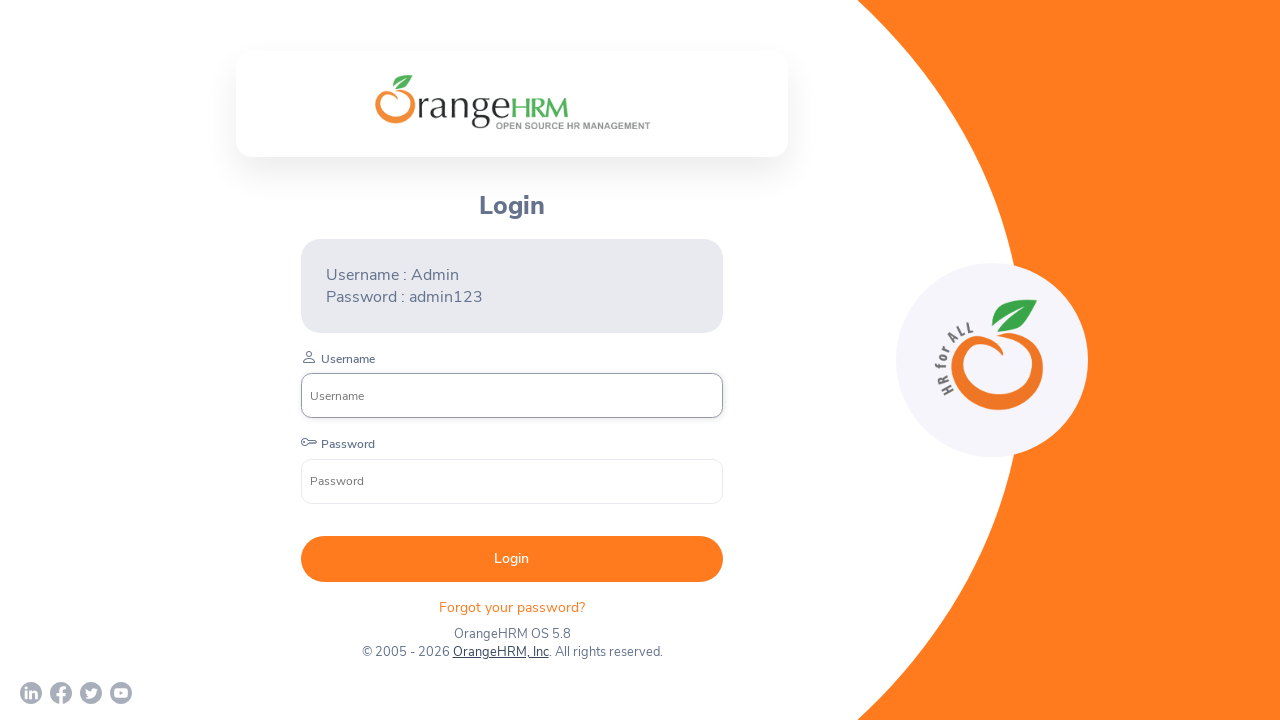

Waited for page to reach domcontentloaded state
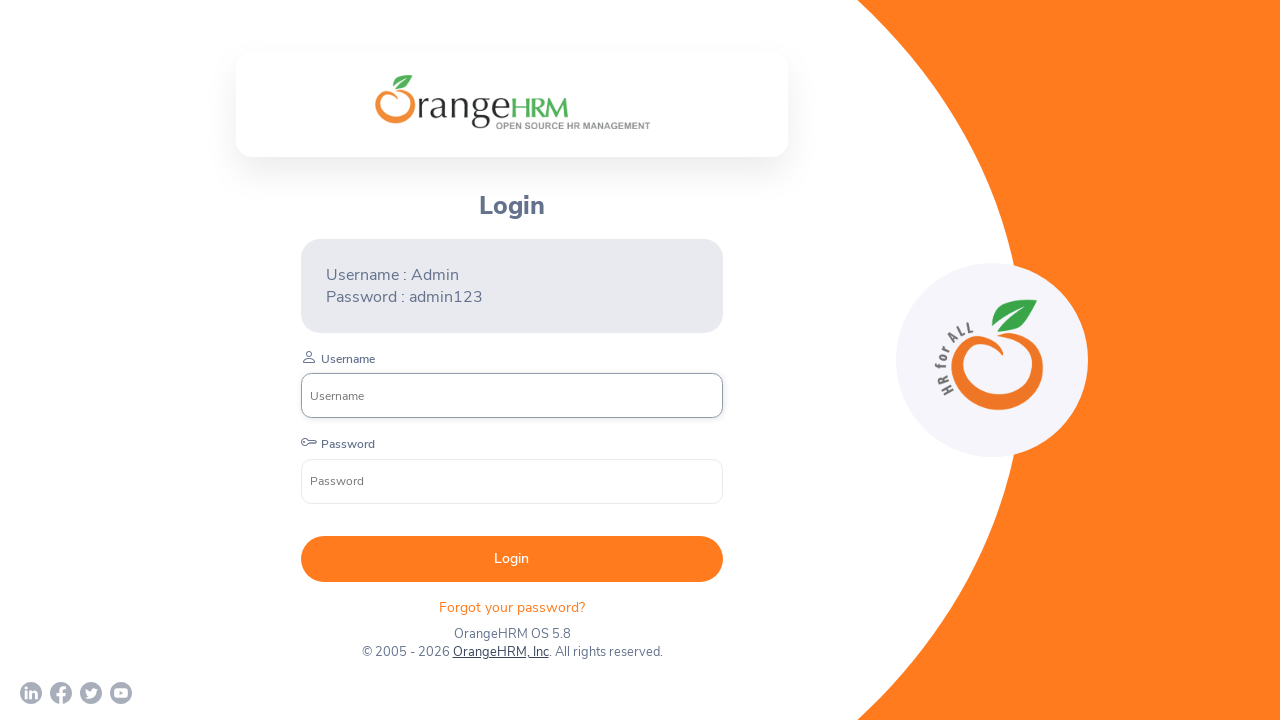

Verified that URL contains 'auth/login' path
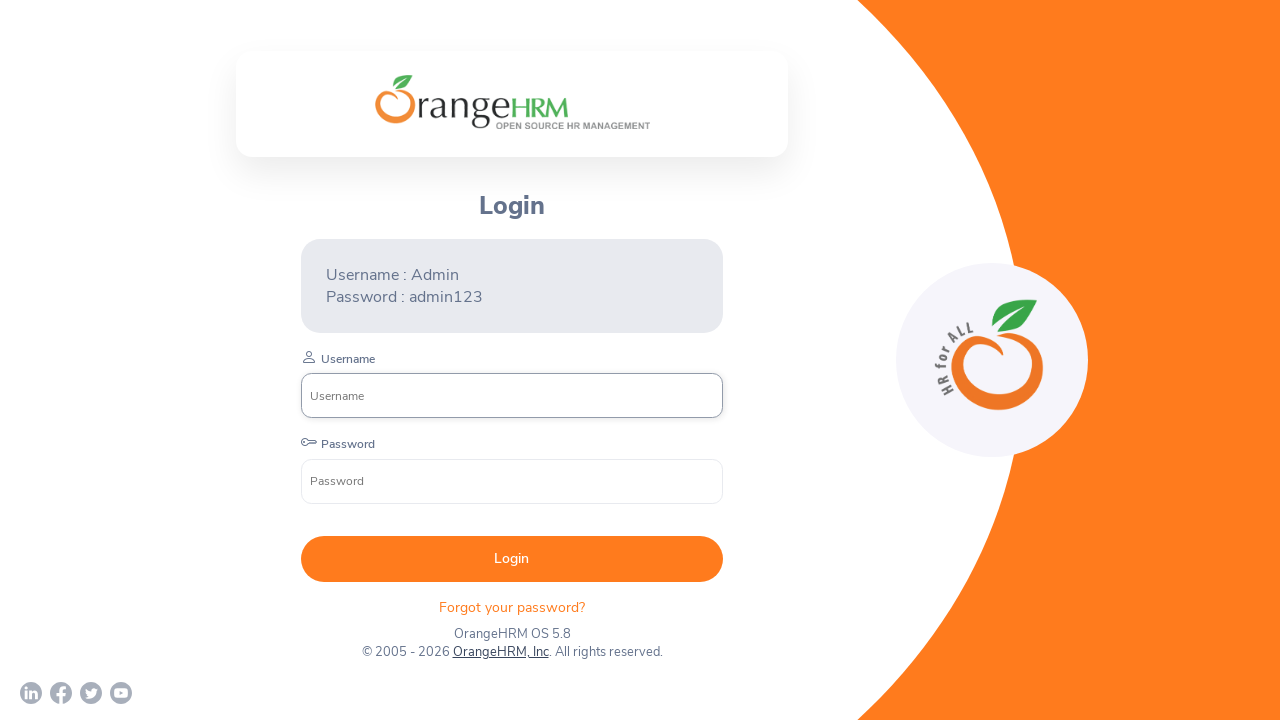

Retrieved page title
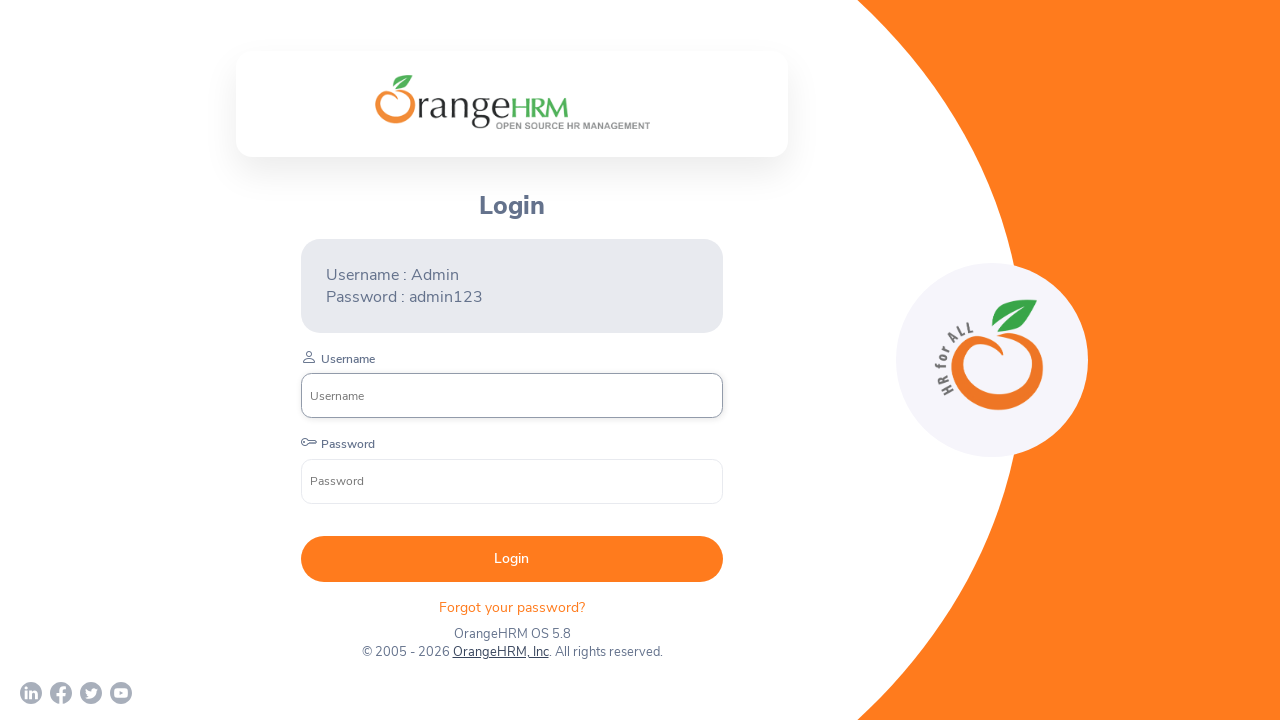

Verified that page title is not empty
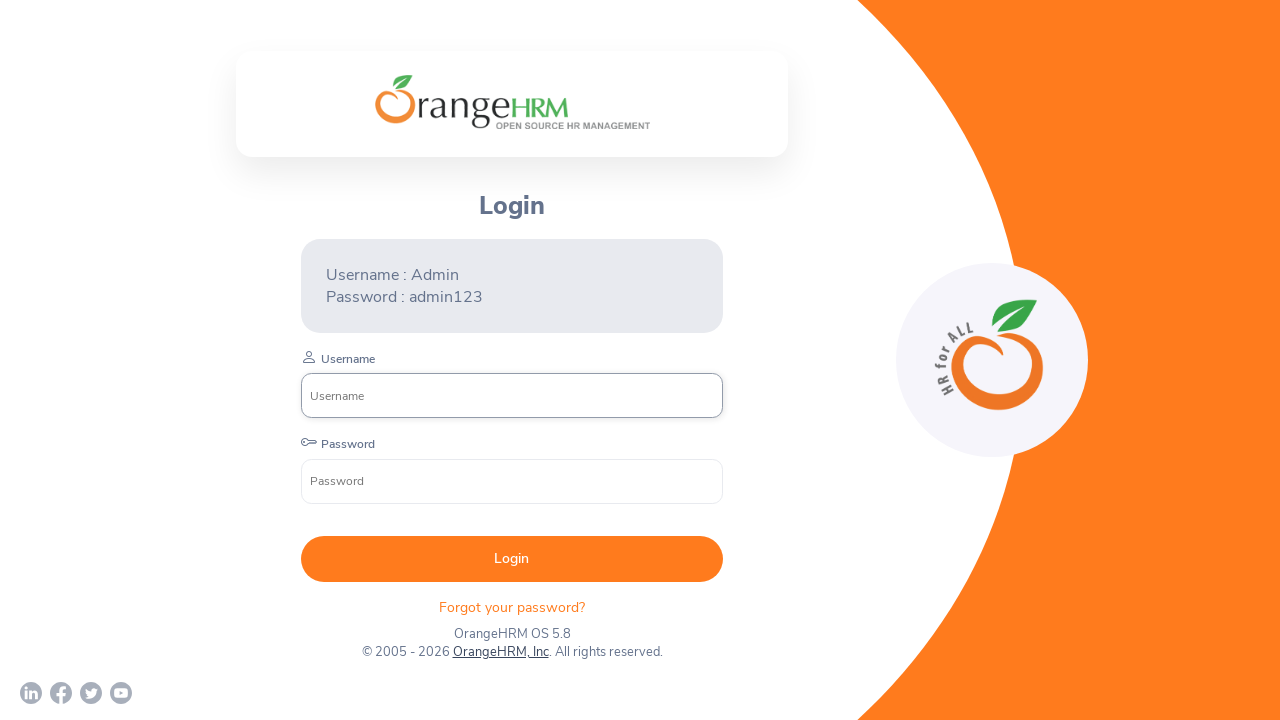

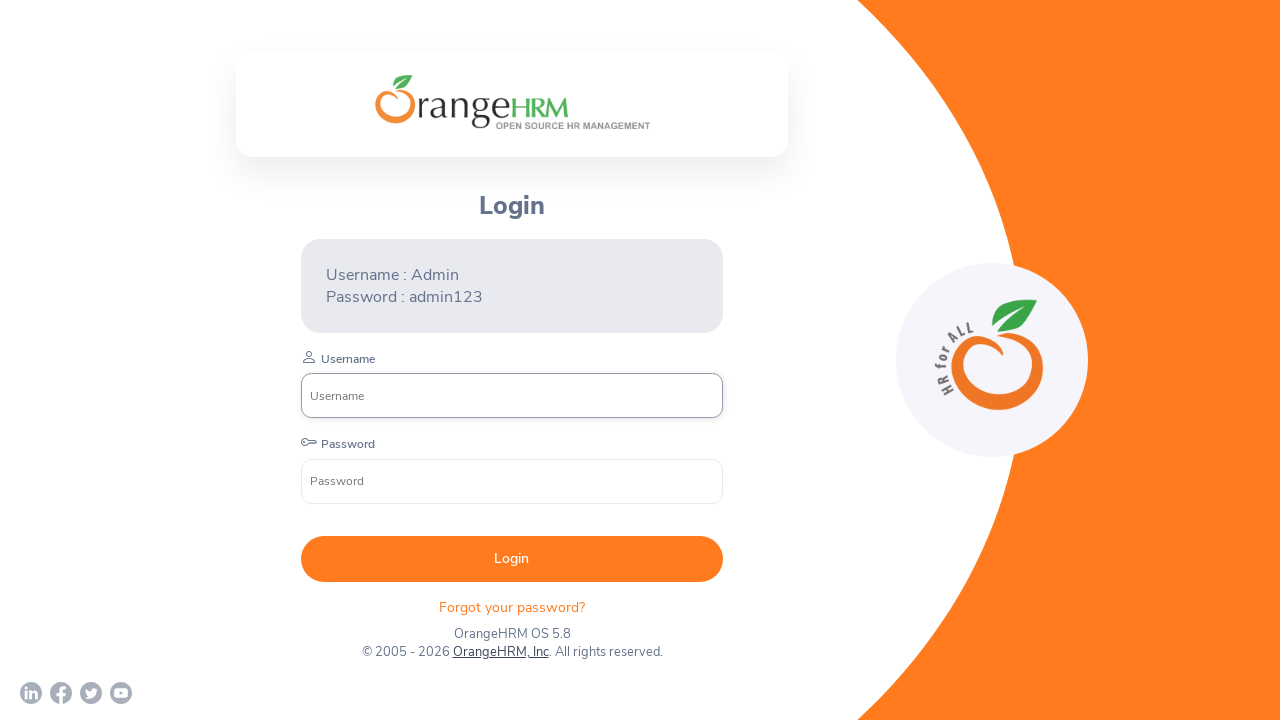